Tests the search functionality on Python.org by searching for "pycon" and verifying that search results are displayed.

Starting URL: http://www.python.org

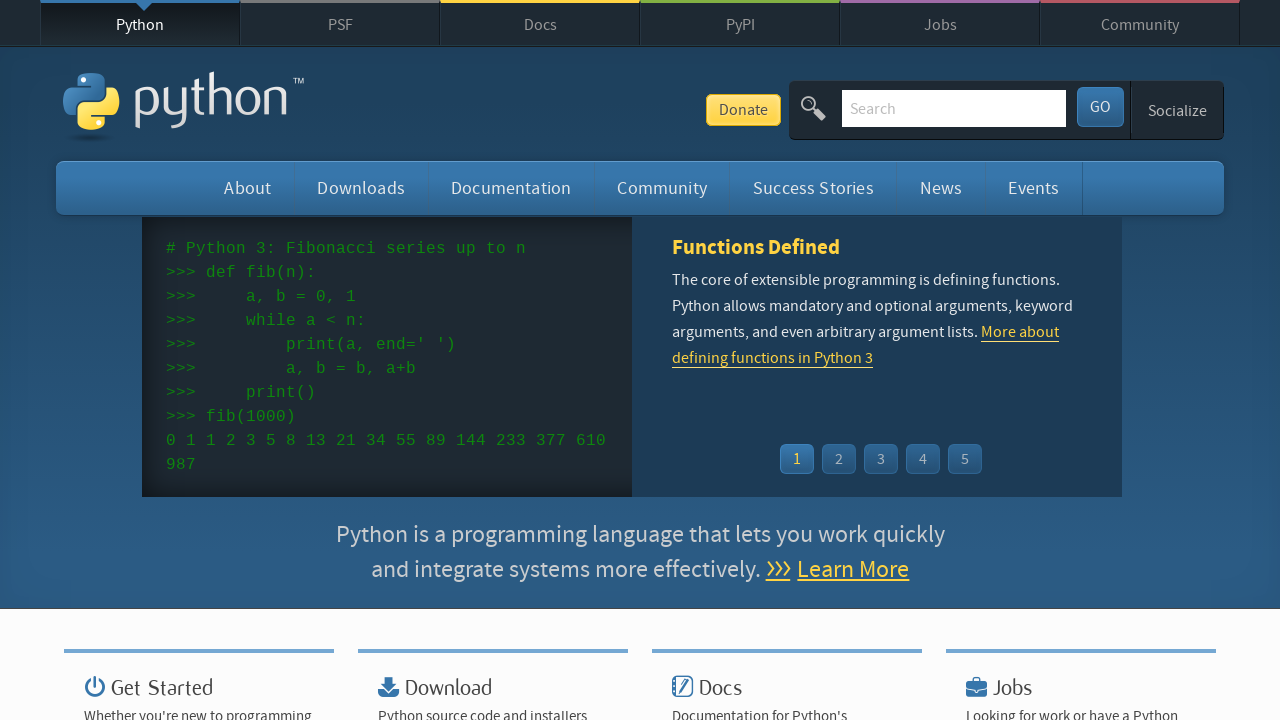

Verified page title contains 'Python'
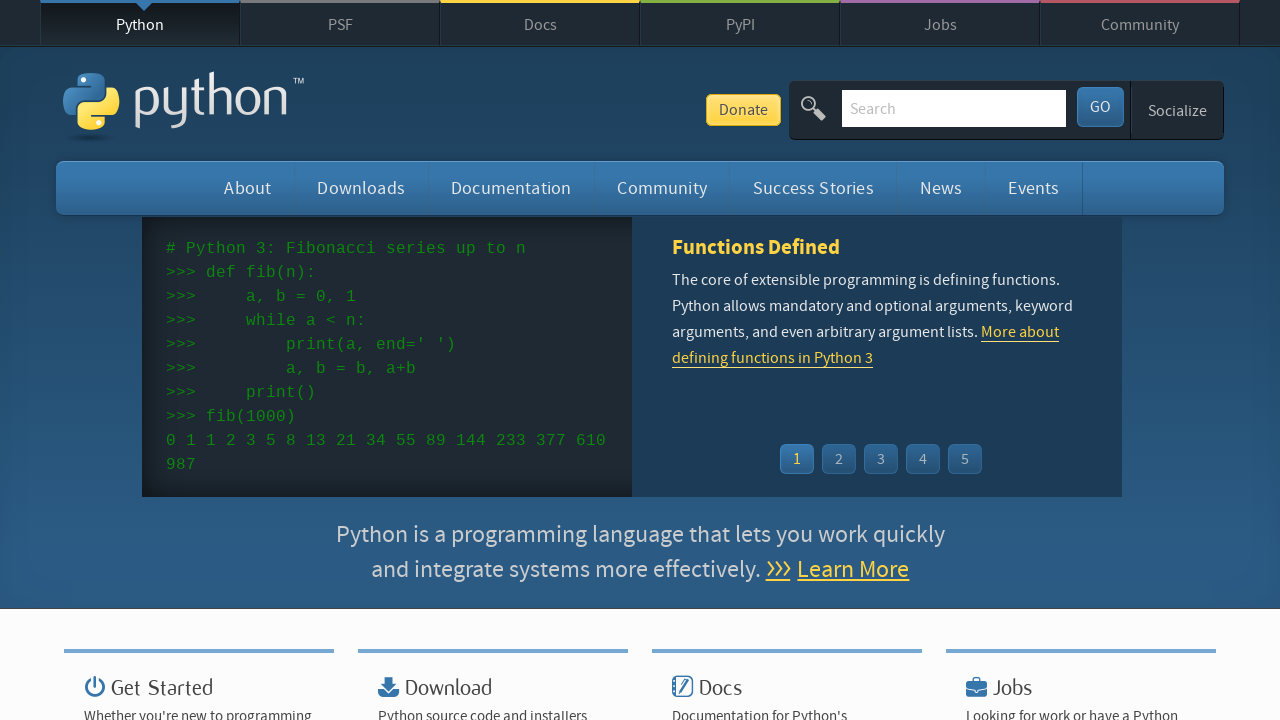

Filled search box with 'pycon' on input[name='q']
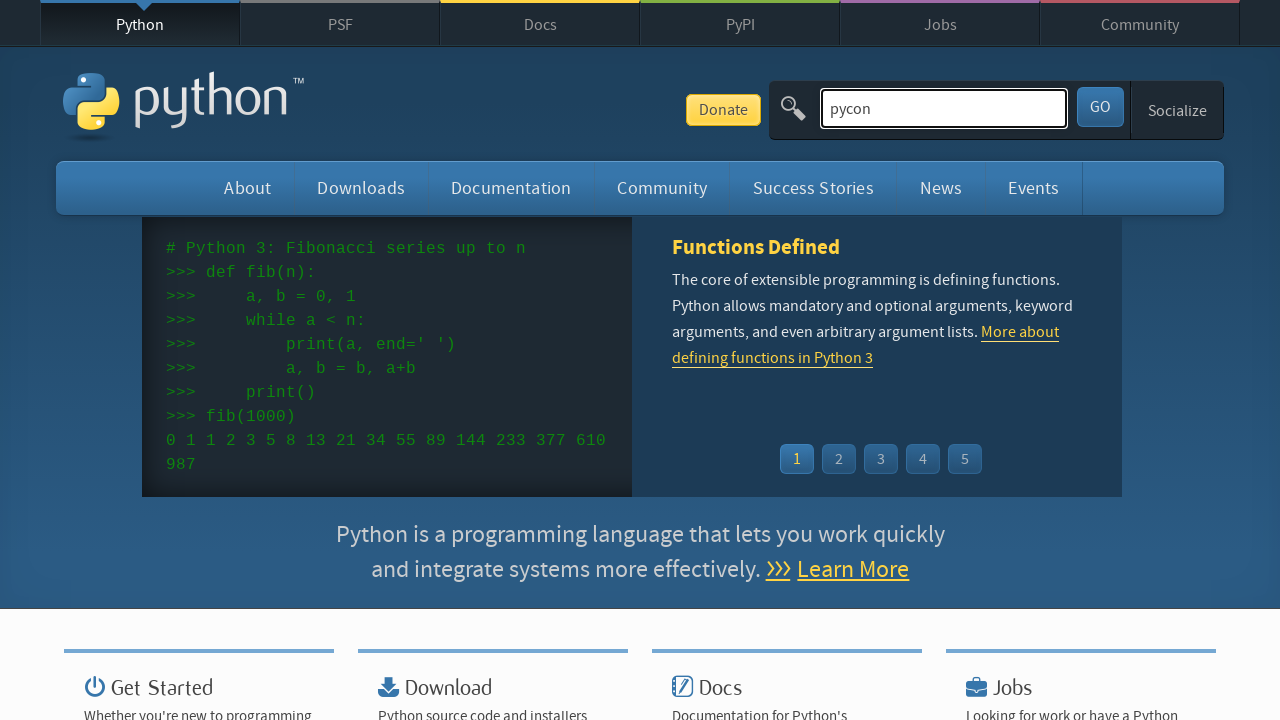

Clicked search button to submit search at (1100, 107) on button[type='submit']
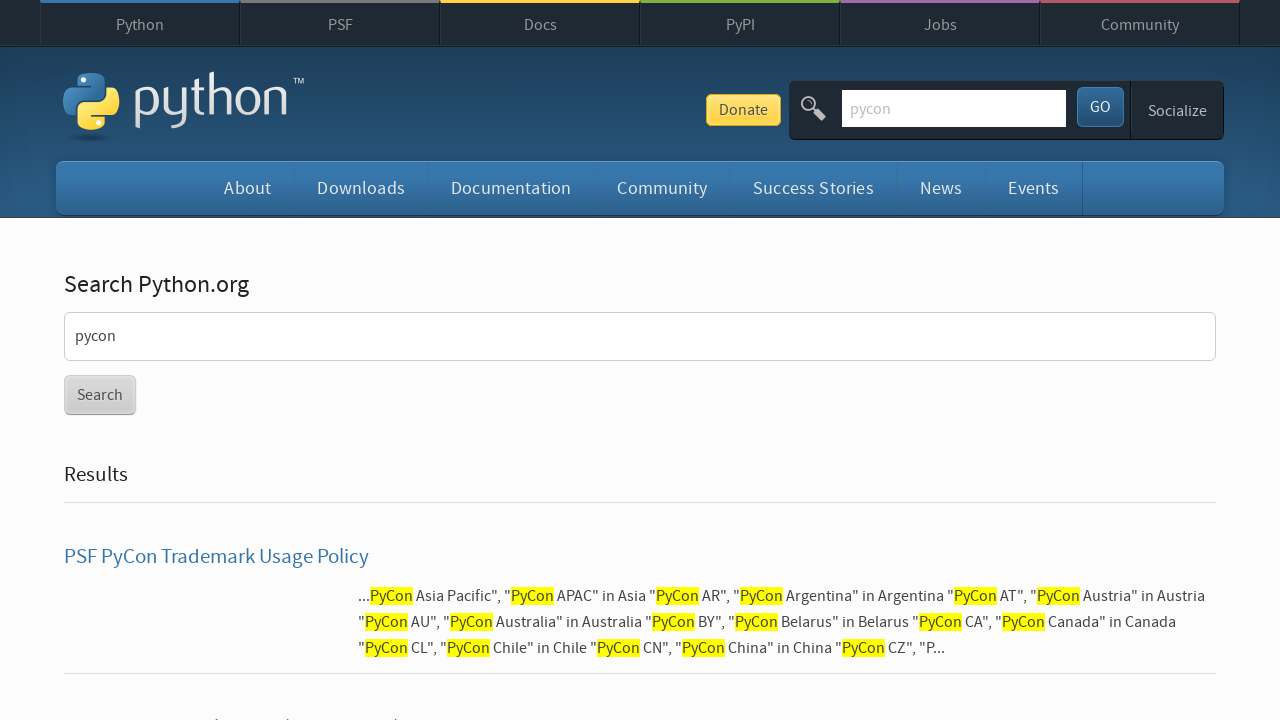

Search results loaded and displayed
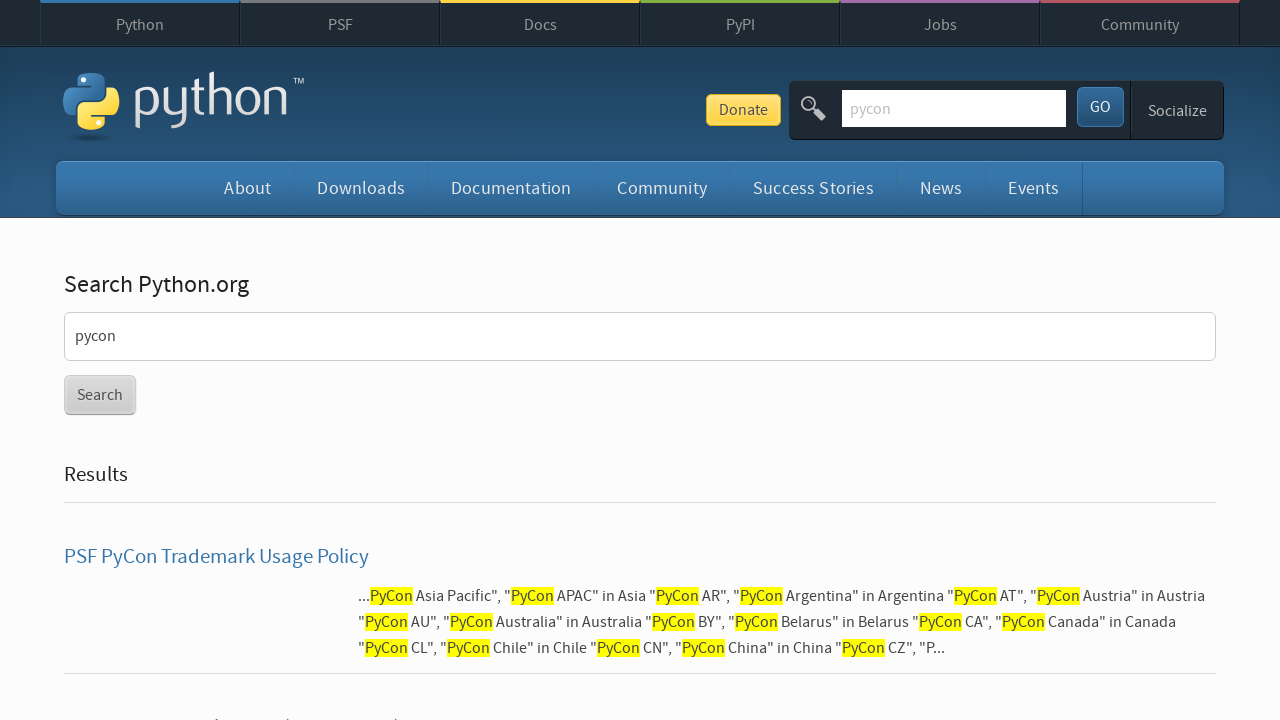

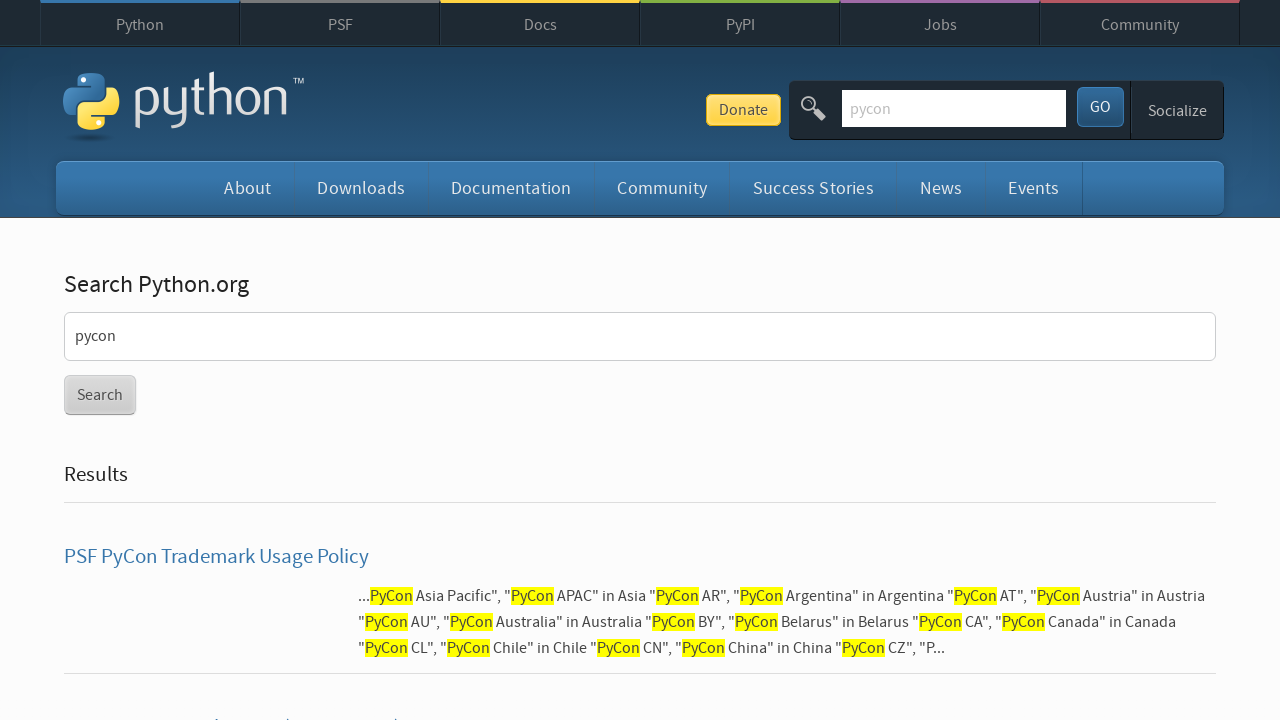